Tests an e-commerce grocery website by searching for products containing 'ca', verifying 4 products appear, adding specific items (including Carrot) to cart, and verifying the brand logo text.

Starting URL: http://rahulshettyacademy.com/seleniumPractise/#/

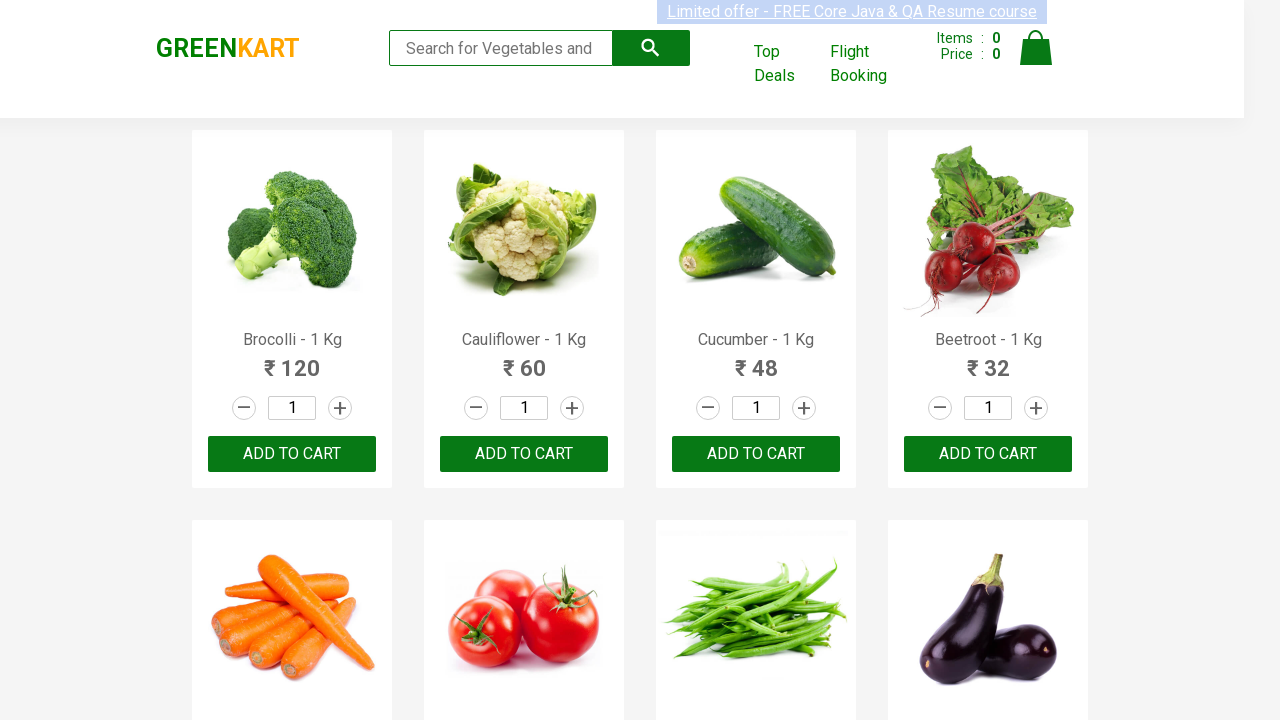

Filled search box with 'ca' on .search-keyword
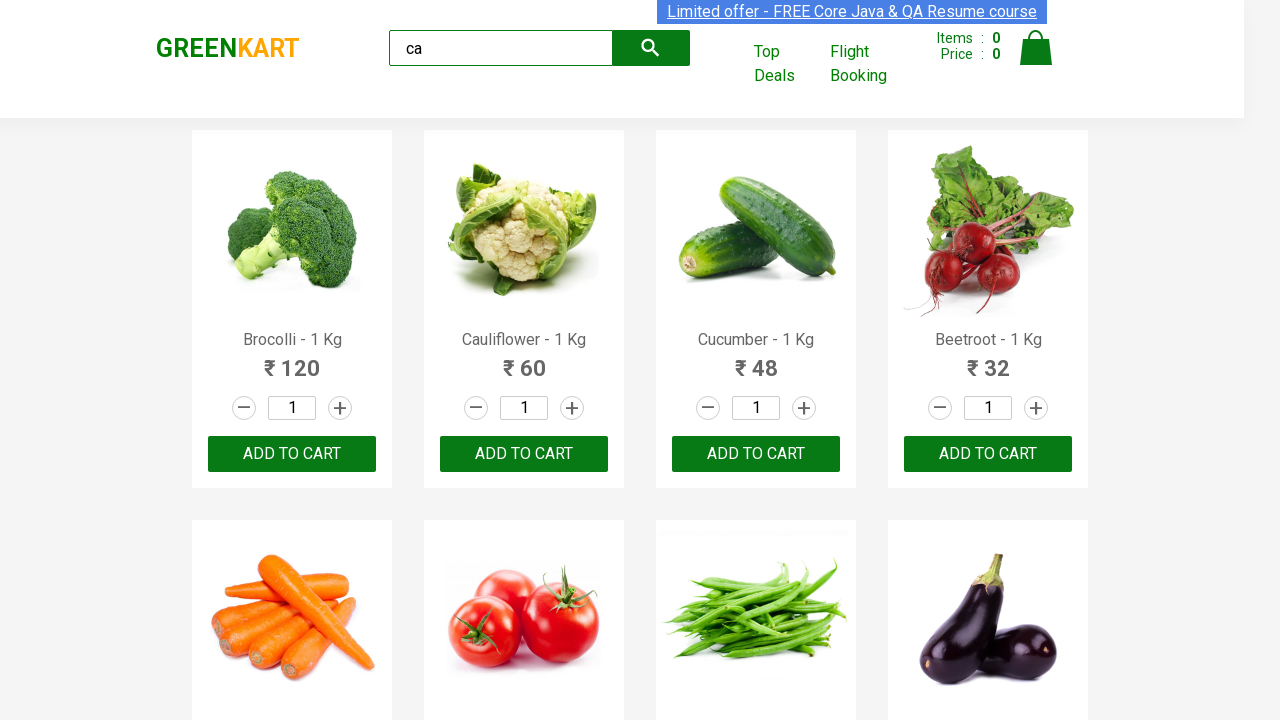

Waited for products to filter and load
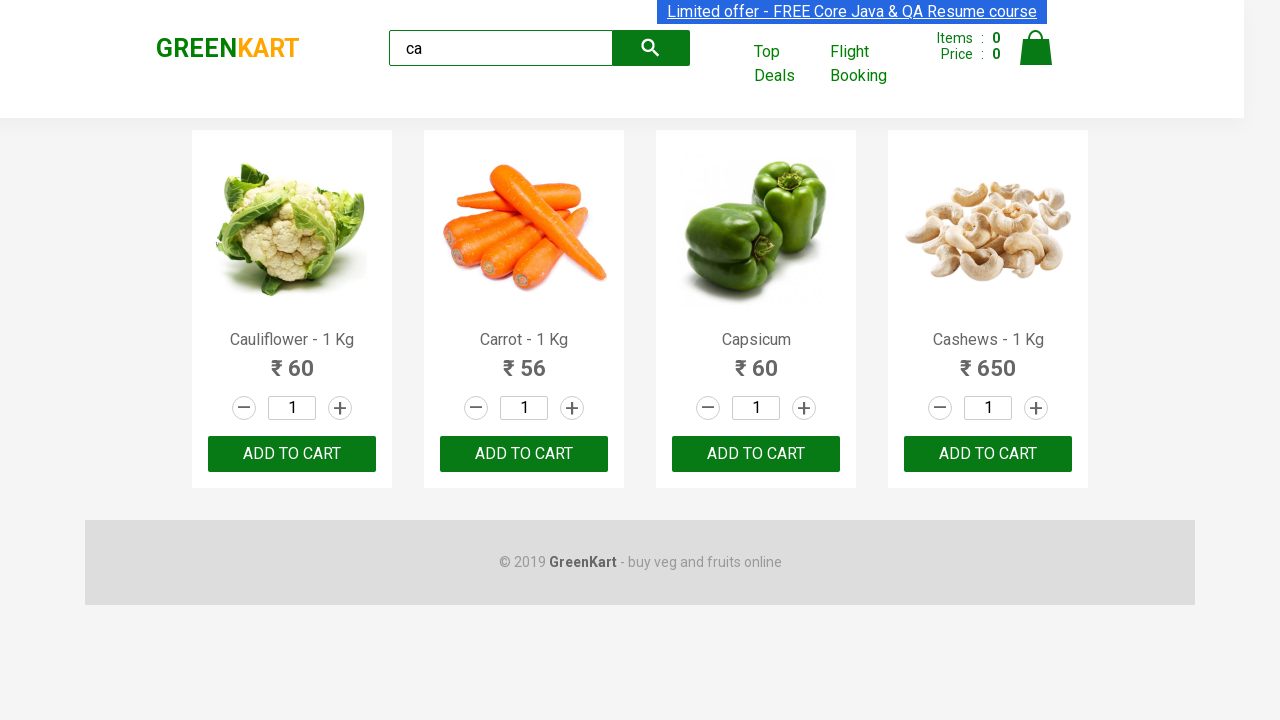

Retrieved filtered visible products
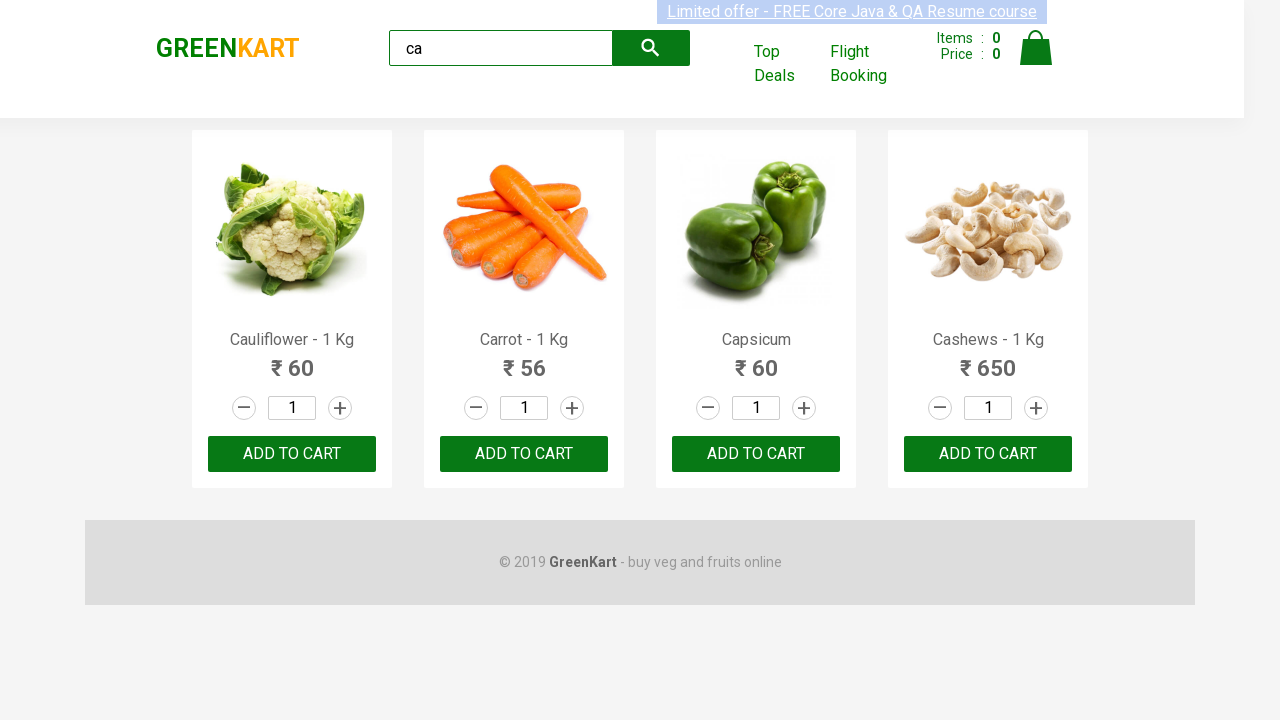

Clicked 'Add to Cart' button on second product at (524, 454) on .products .product >> nth=1 >> button >> internal:has-text="ADD TO CART"i
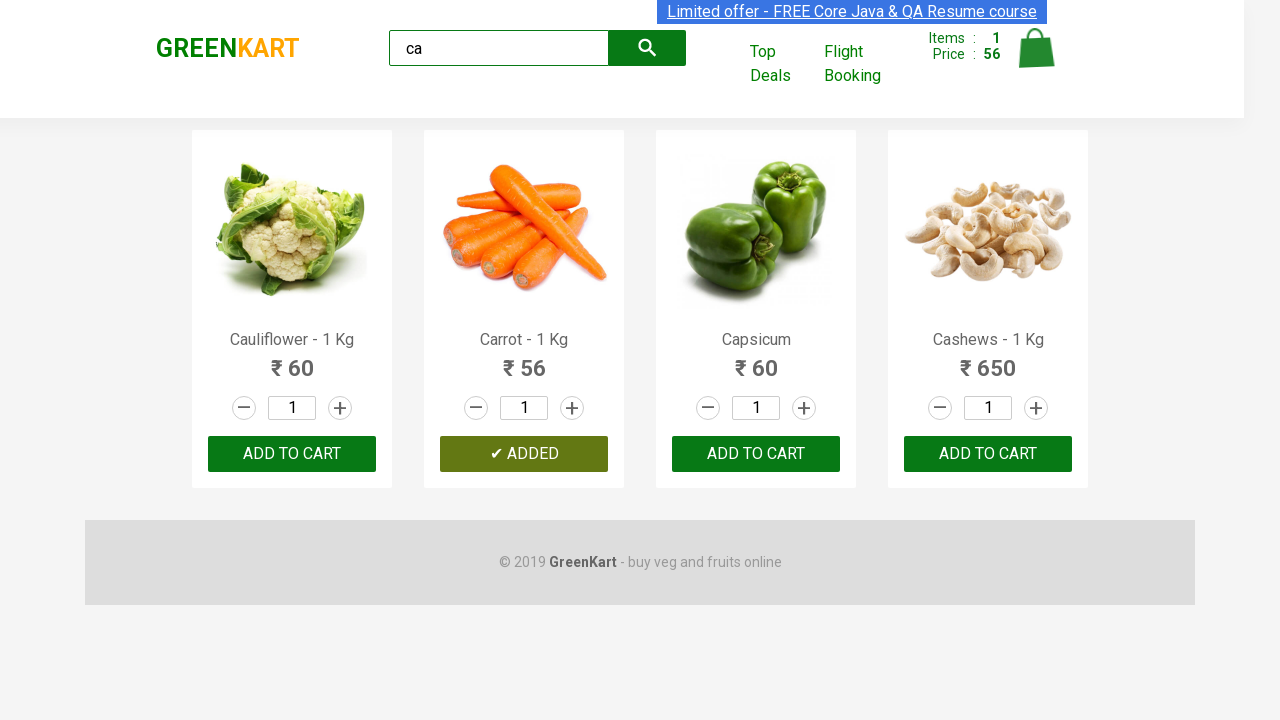

Located all products on page
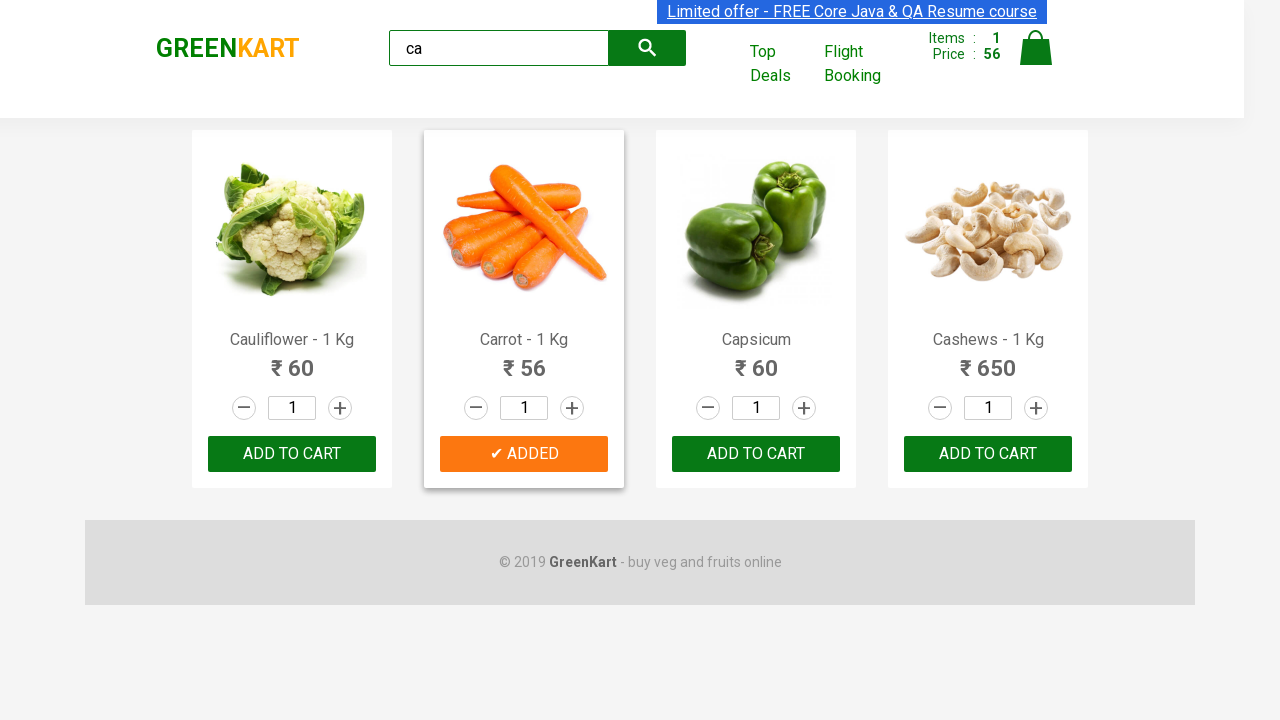

Found 4 products in total
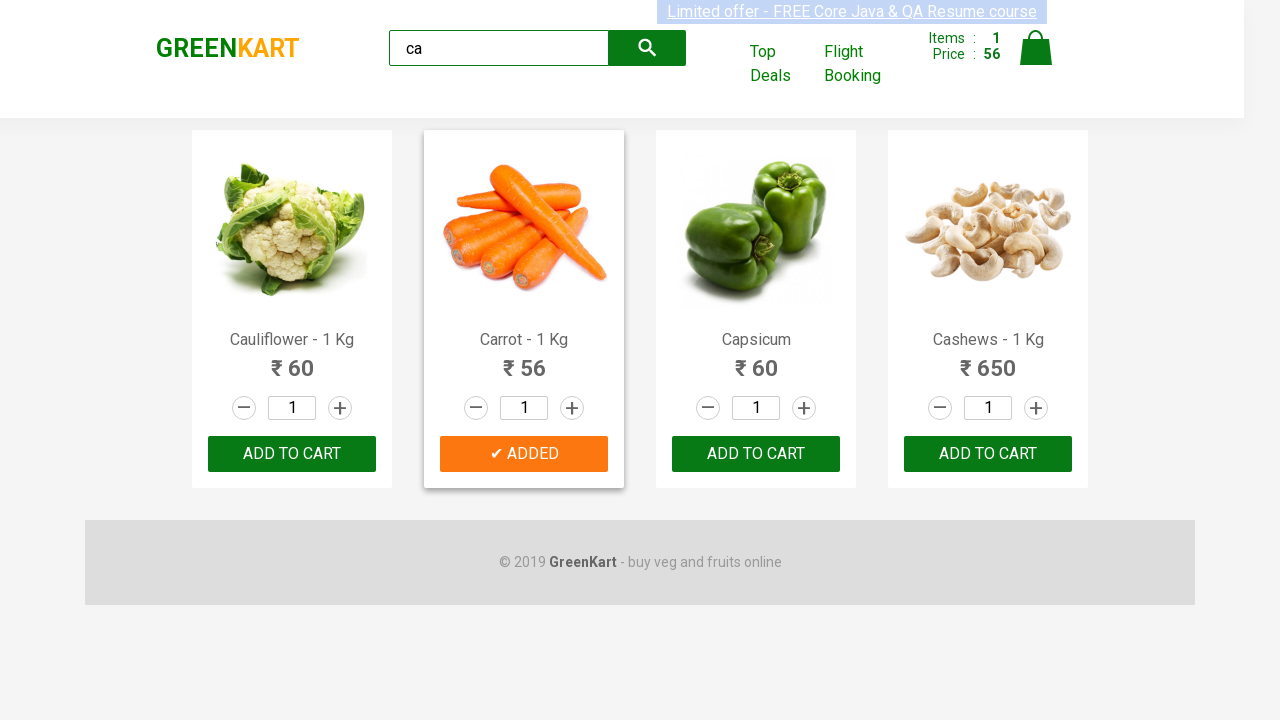

Checked product 1: 'Cauliflower - 1 Kg'
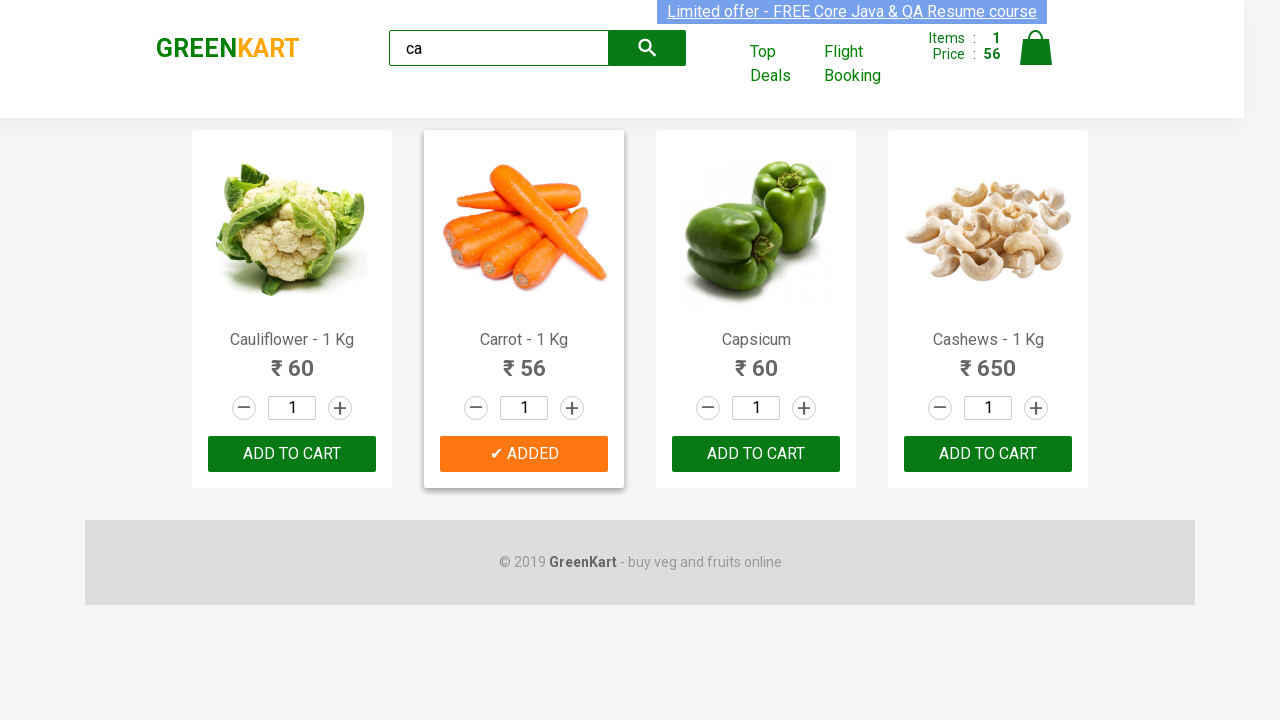

Checked product 2: 'Carrot - 1 Kg'
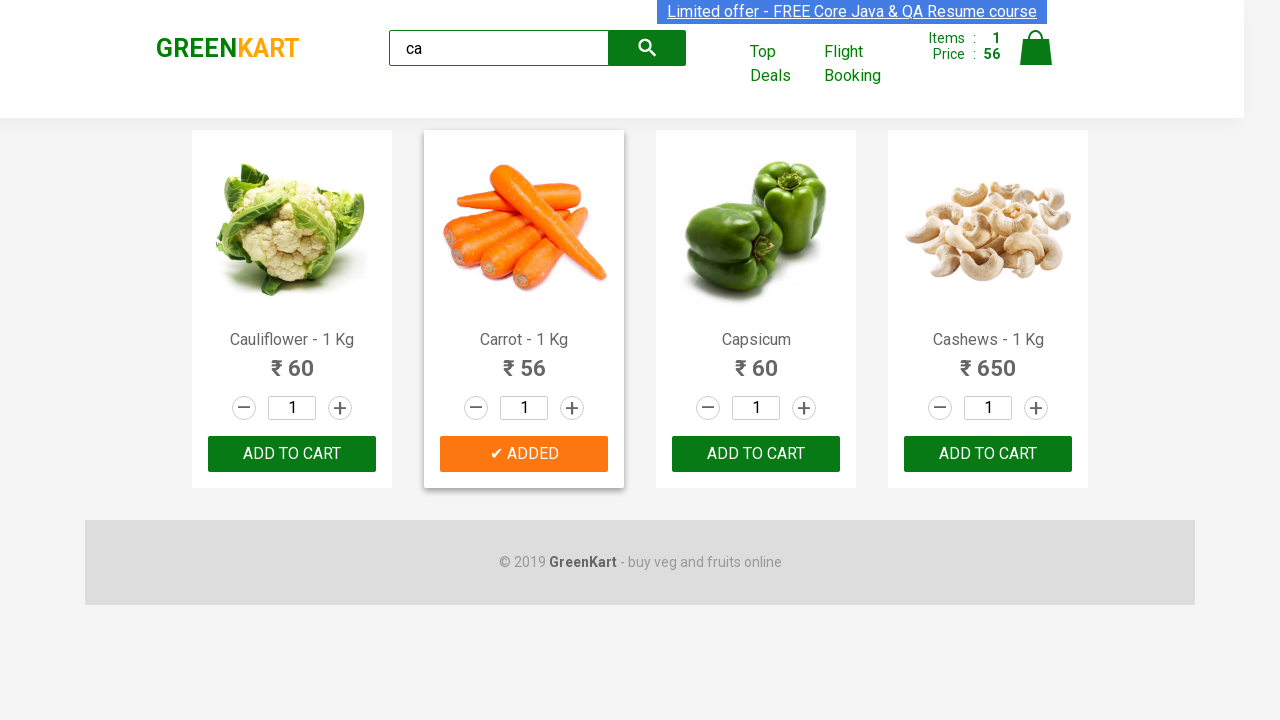

Clicked 'Add to Cart' for Carrot product at (524, 454) on .products .product >> nth=1 >> button
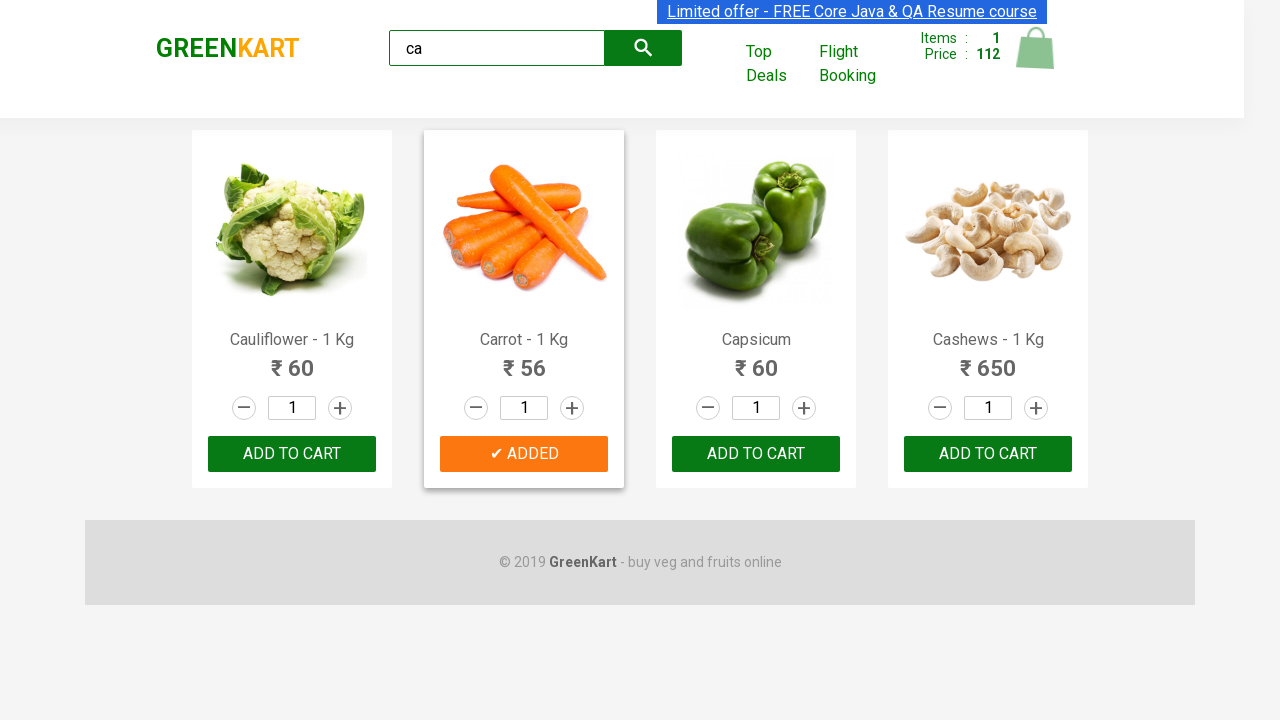

Checked product 3: 'Capsicum'
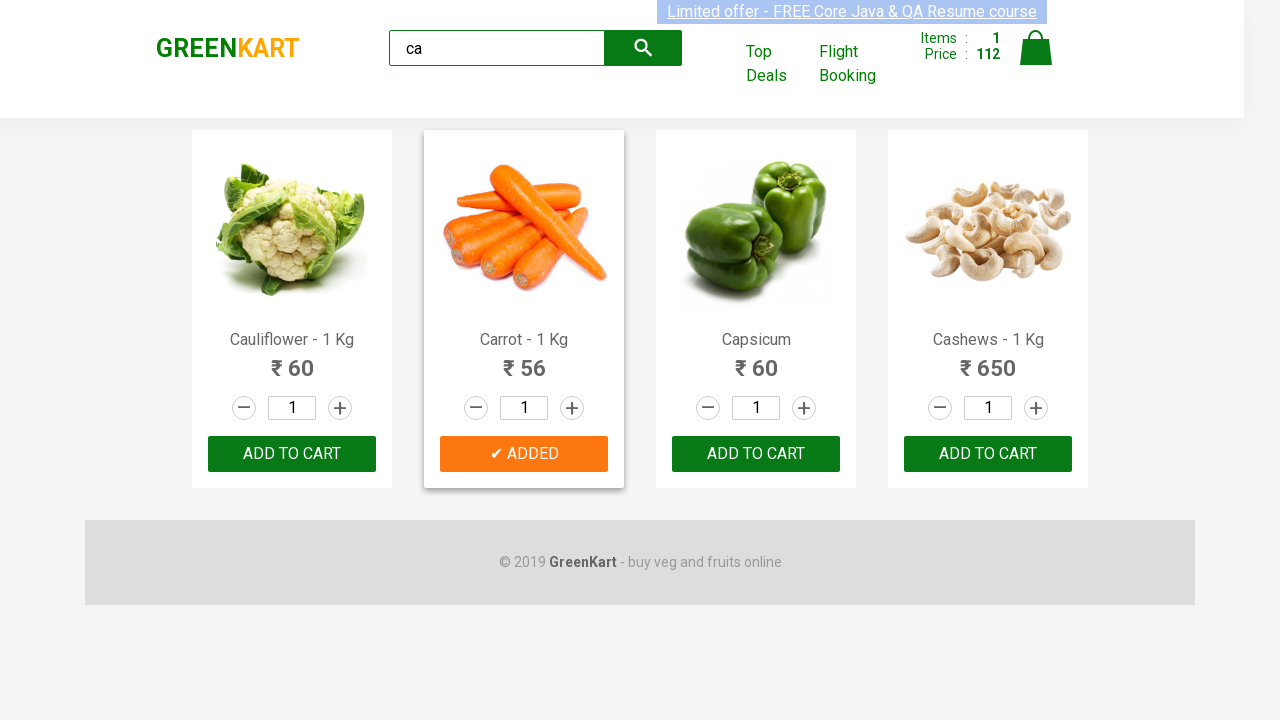

Checked product 4: 'Cashews - 1 Kg'
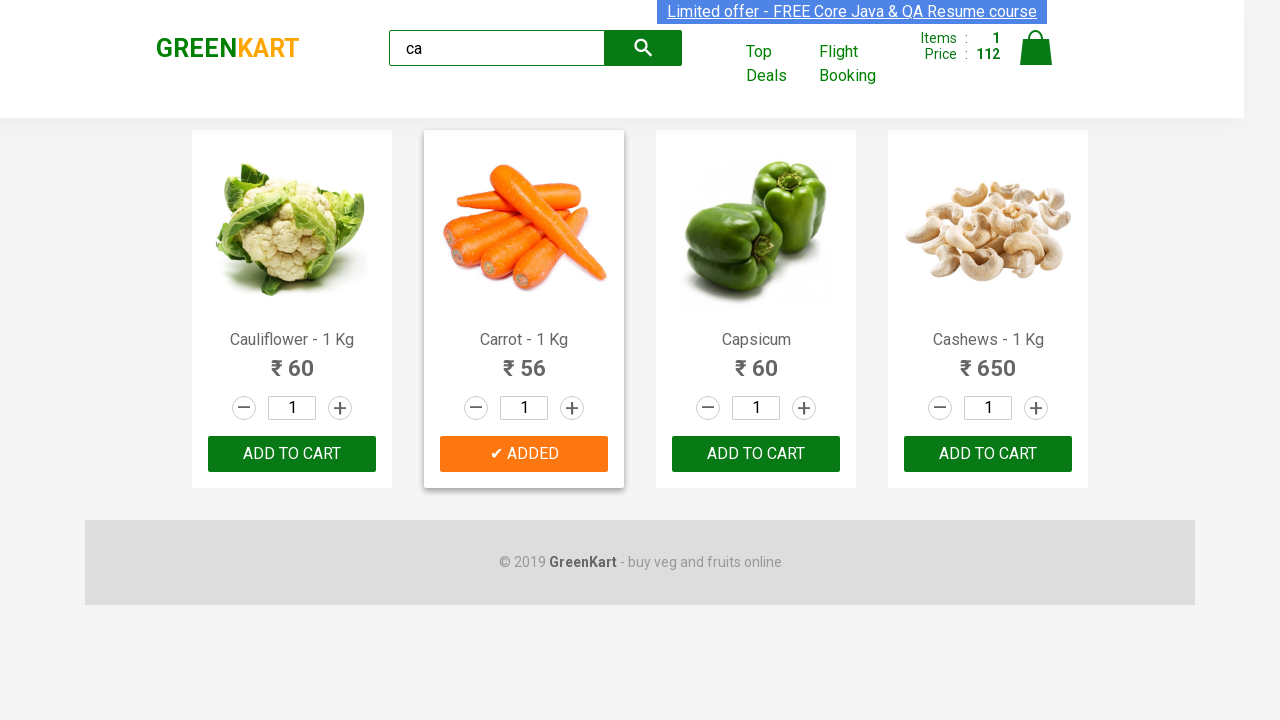

Located brand logo element
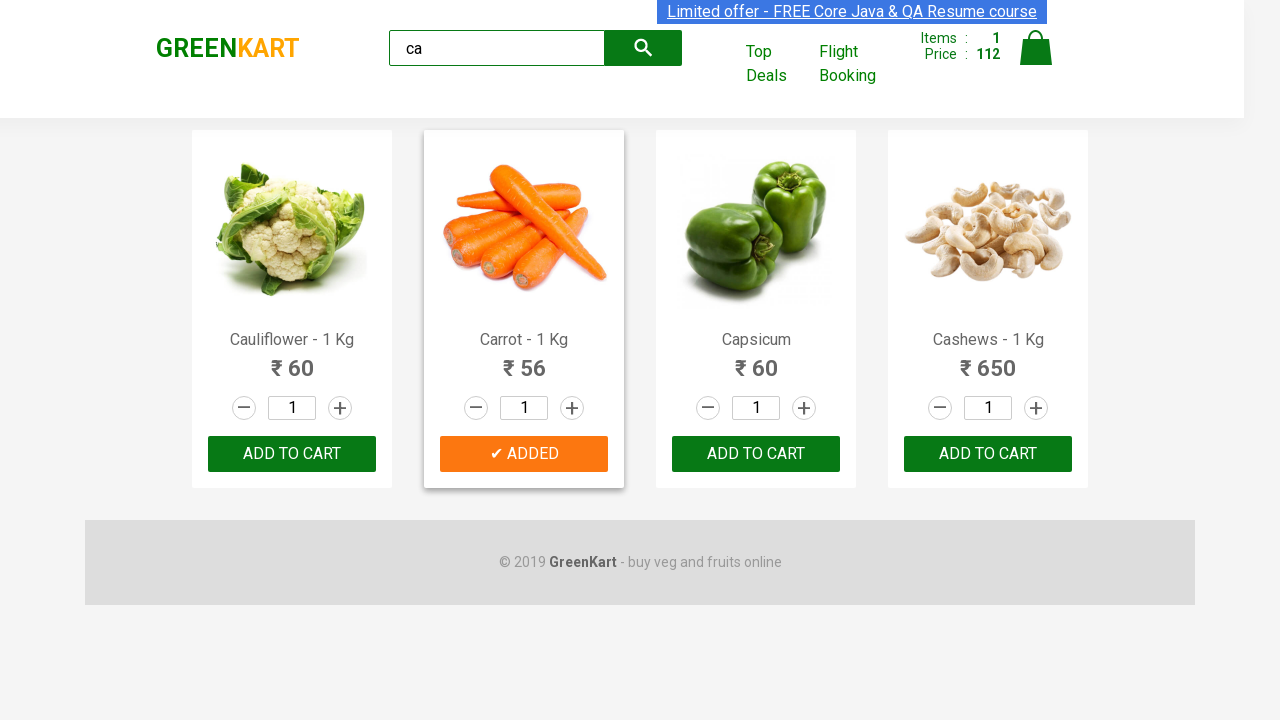

Retrieved logo text: 'GREENKART'
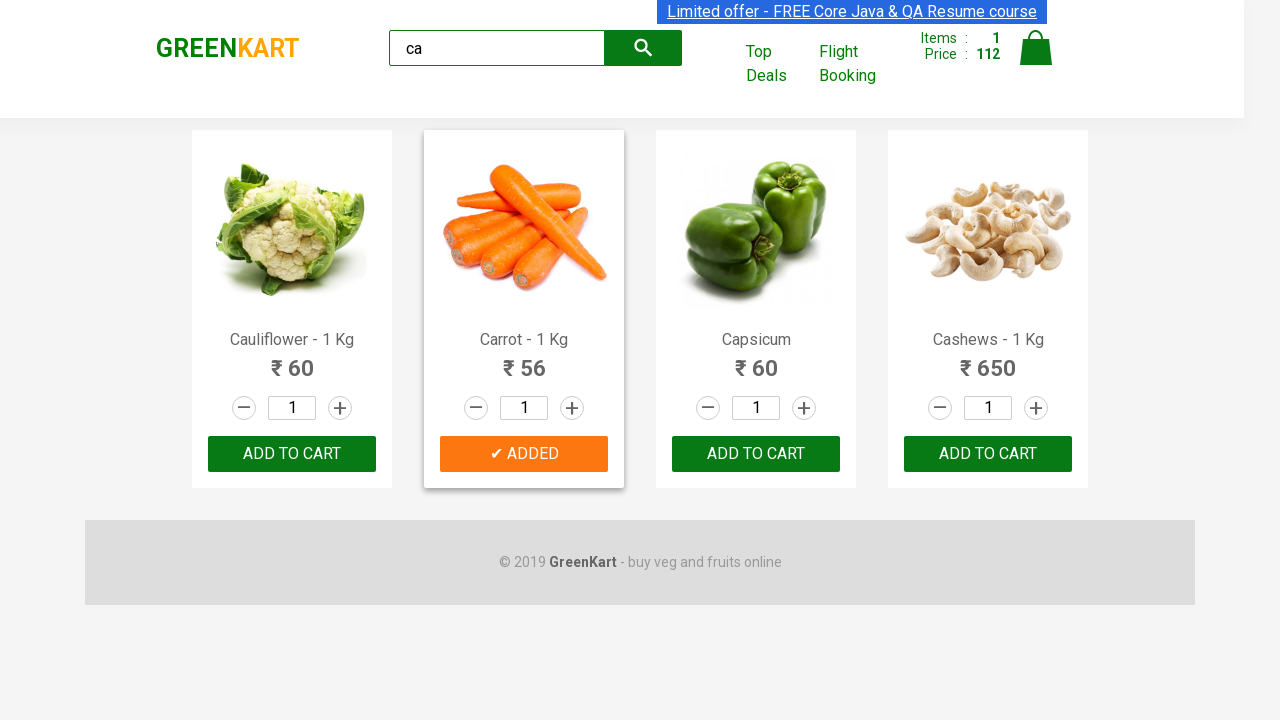

Verified brand logo text is 'GREENKART'
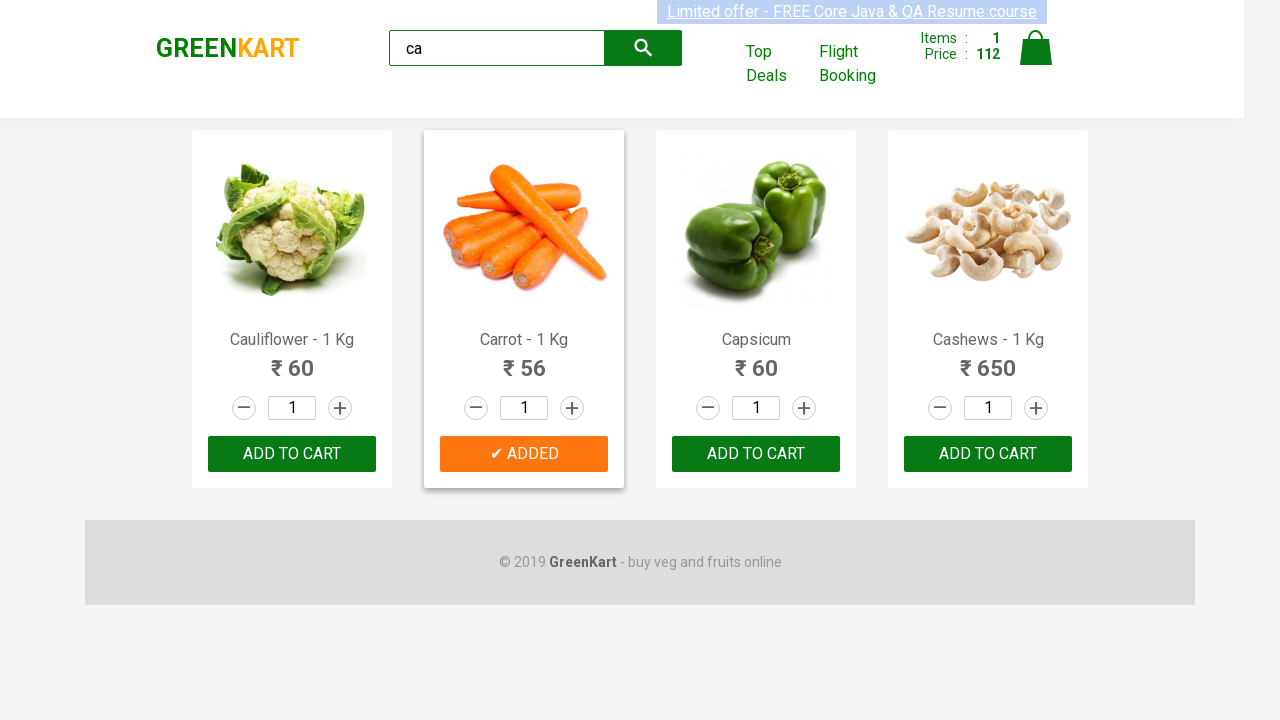

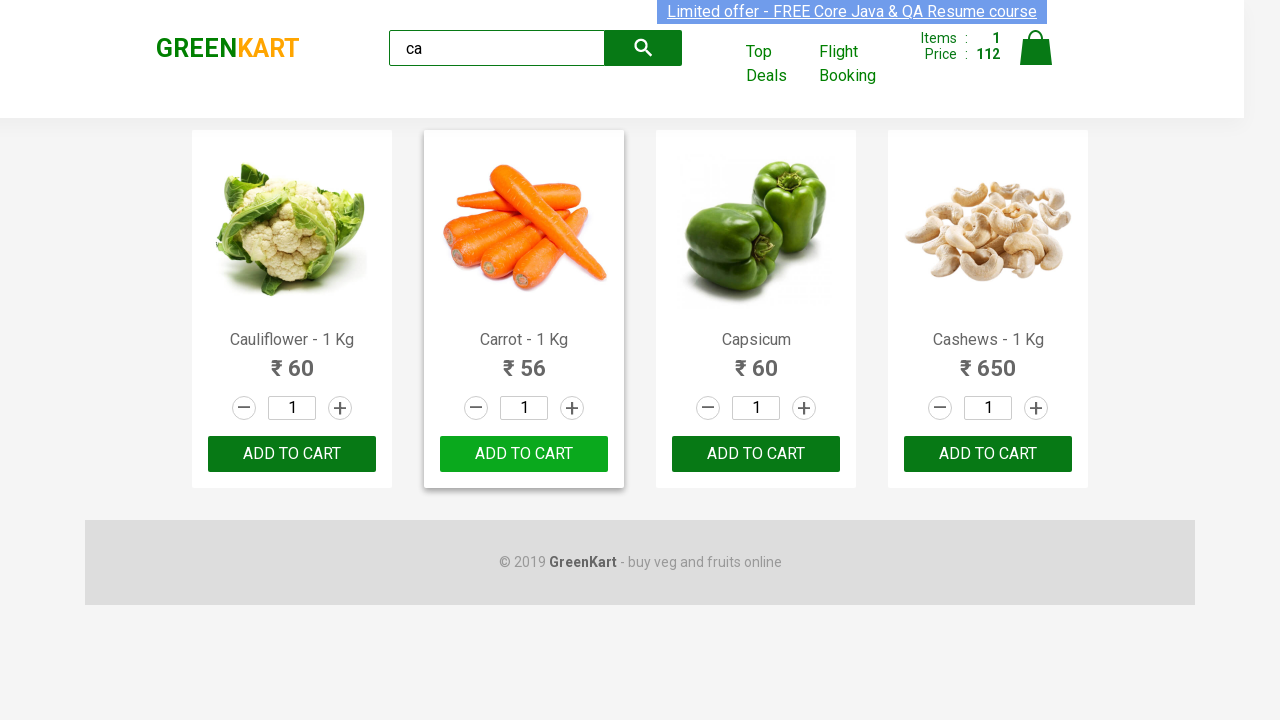